Navigates to the Rediff homepage and verifies that anchor links are present on the page

Starting URL: https://www.rediff.com/

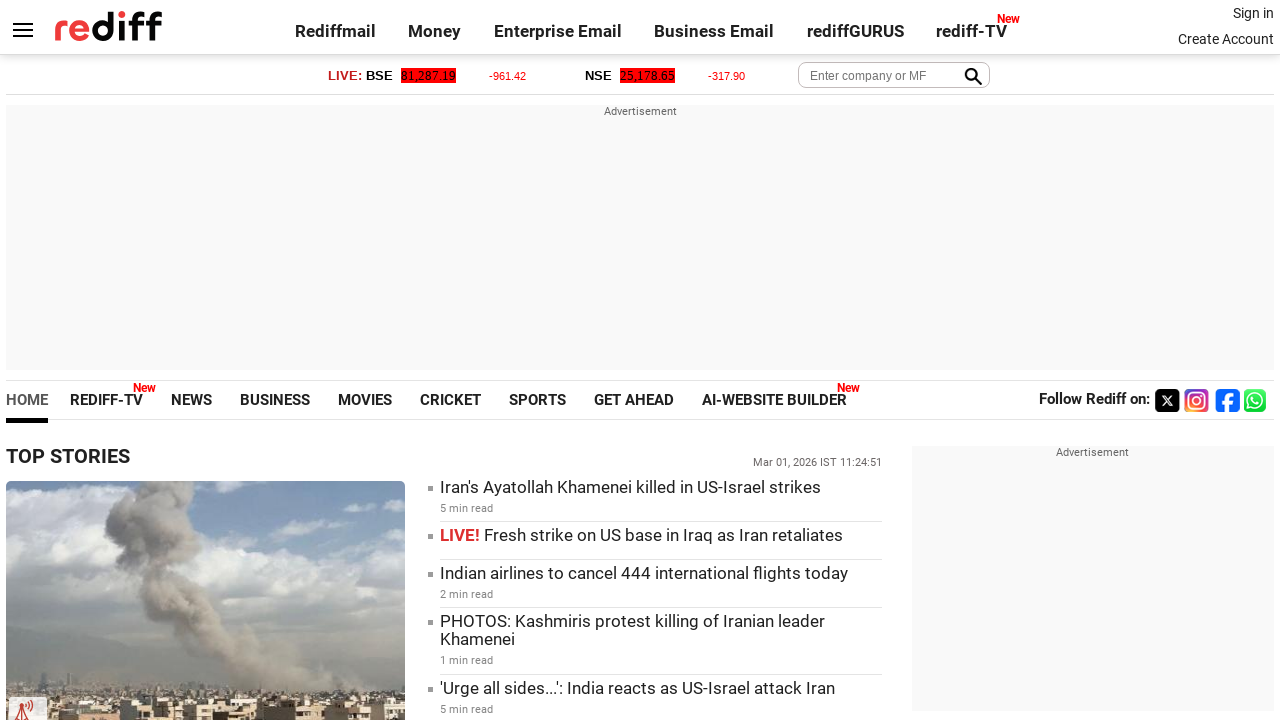

Navigated to Rediff homepage
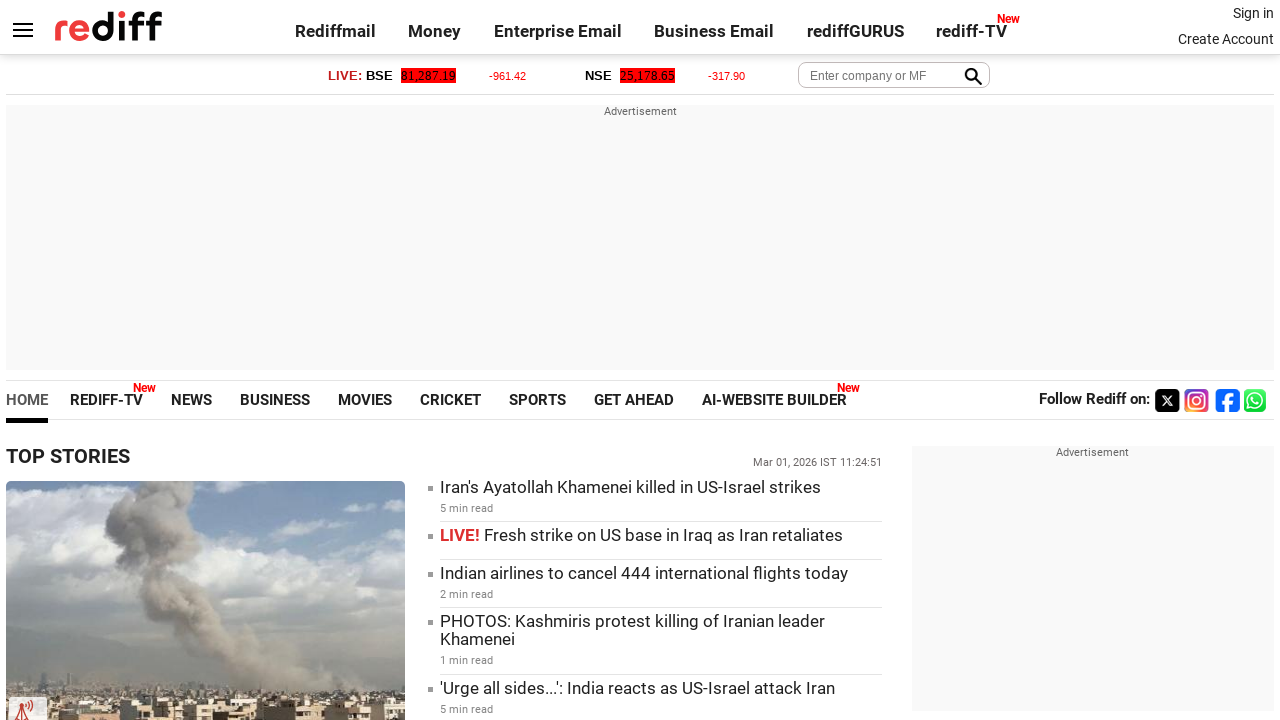

Waited for anchor links to load on page
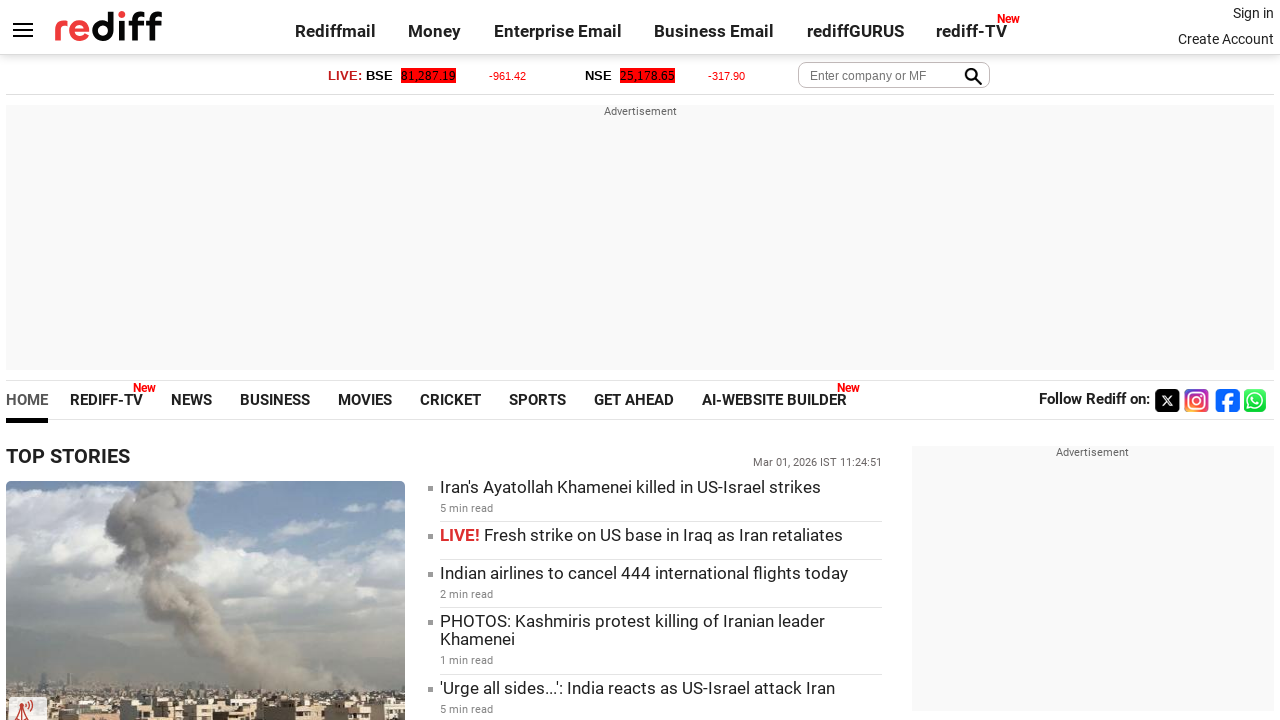

Located all anchor links on the page
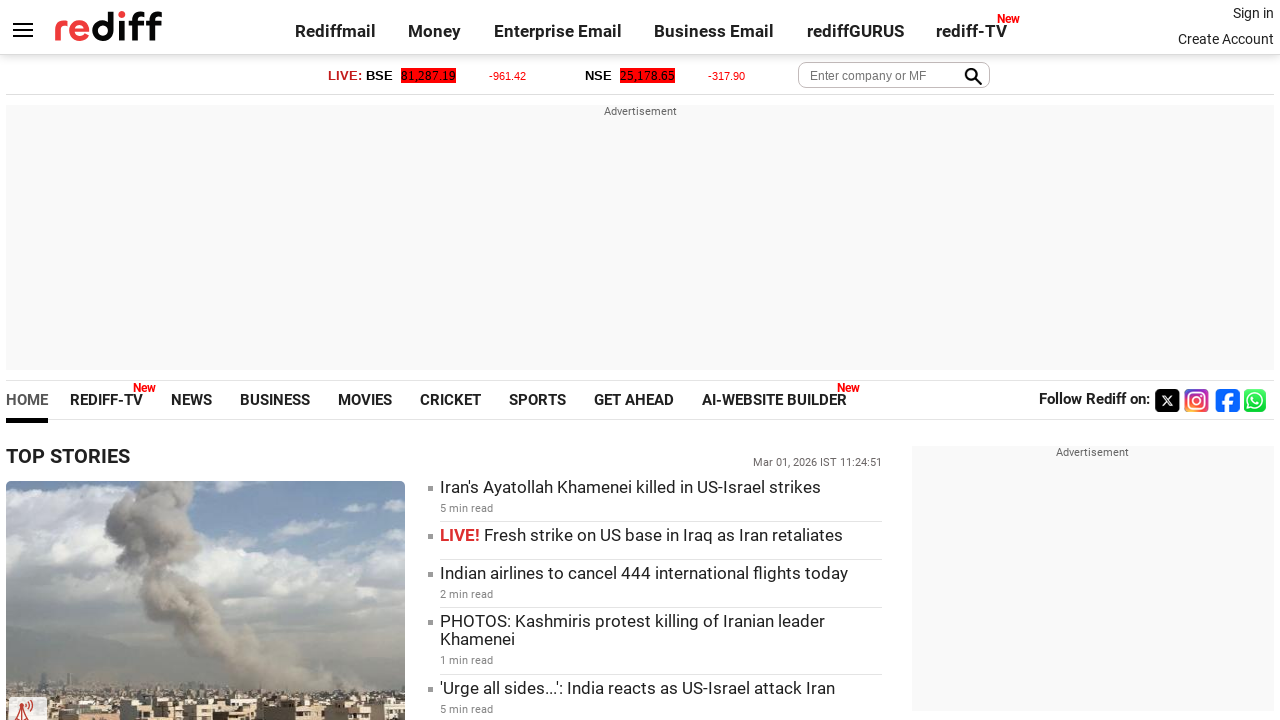

Verified that 395 anchor links are present on the page
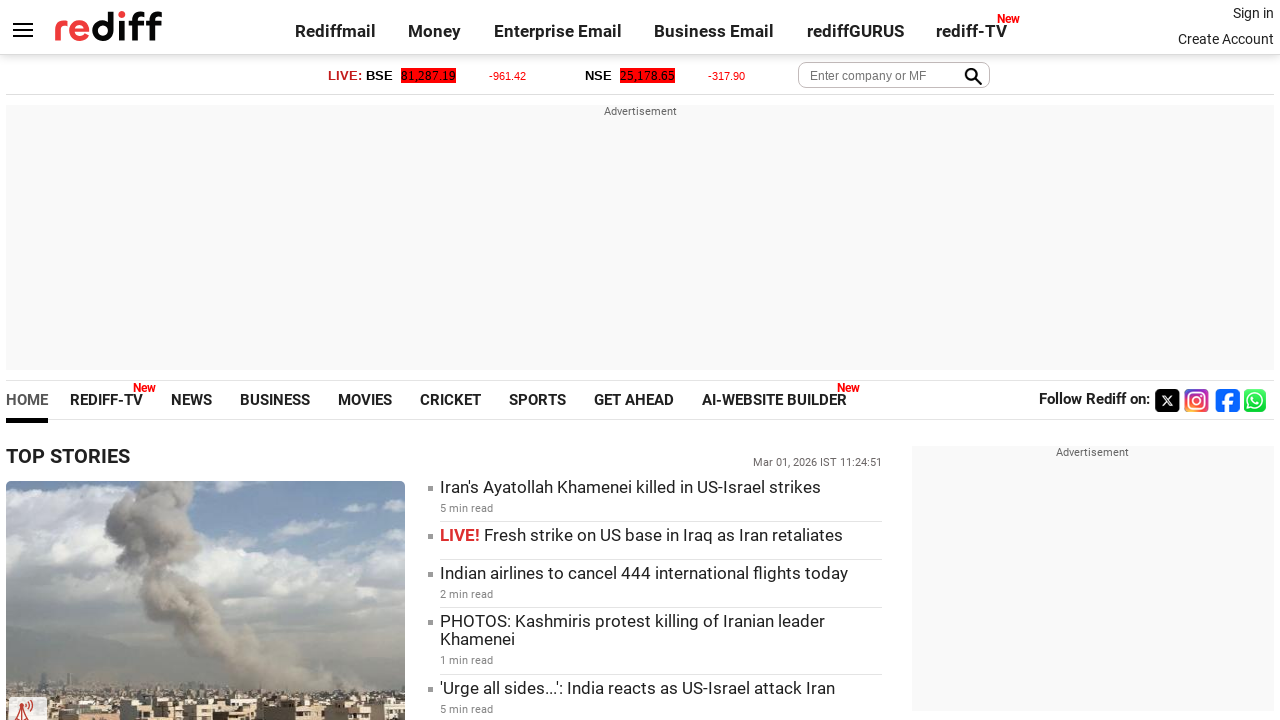

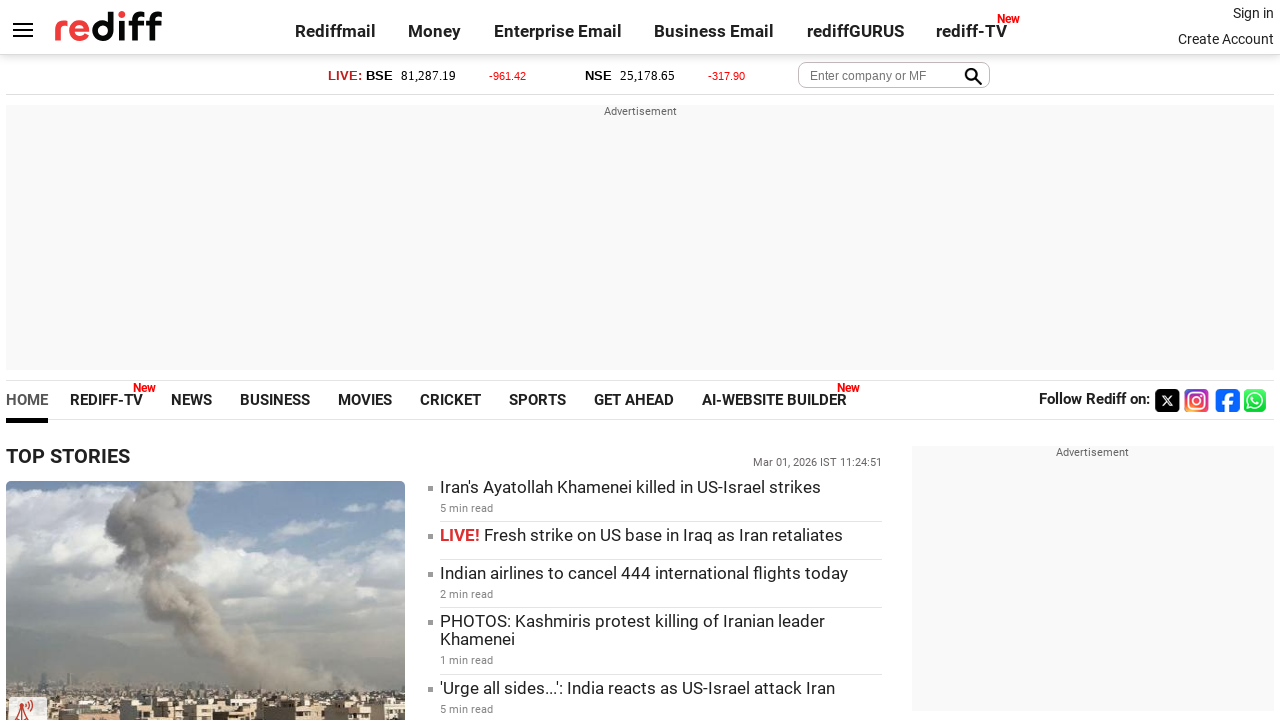